Tests a text box form by filling in user name, email, current address, and permanent address fields, then submitting the form

Starting URL: https://demoqa.com/text-box

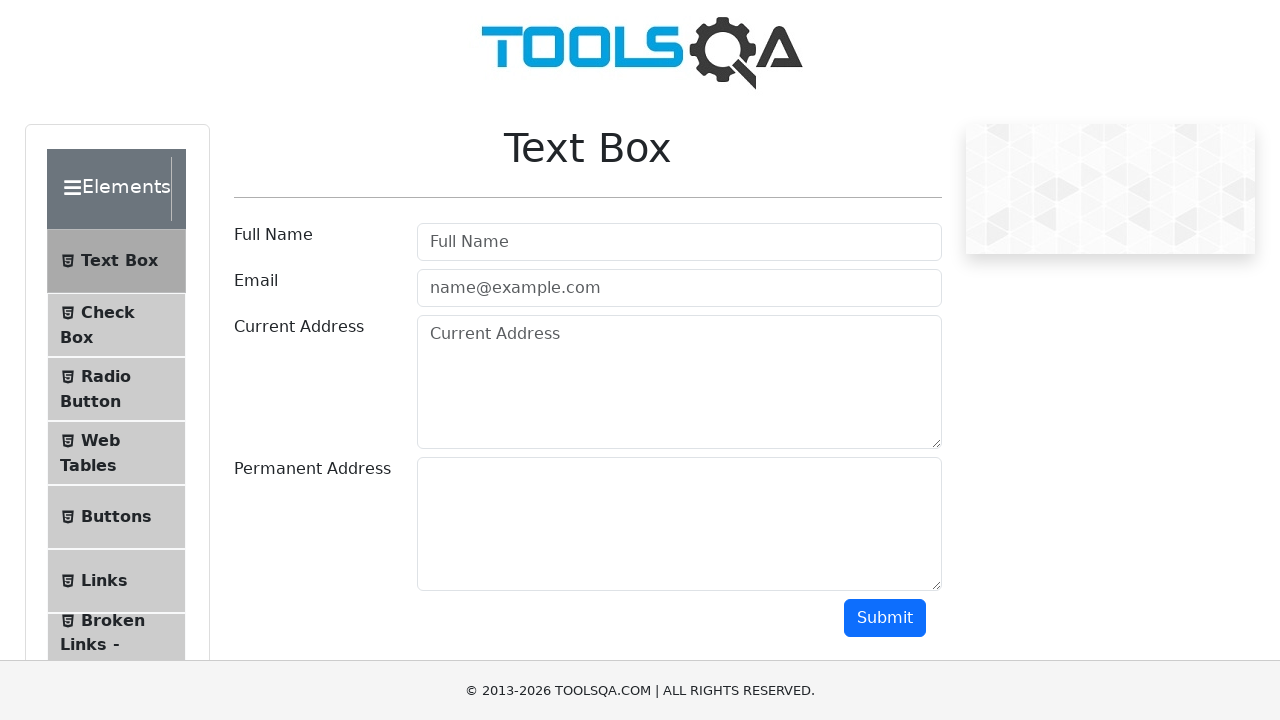

Filled user name field with 'JohnDoe' on #userName
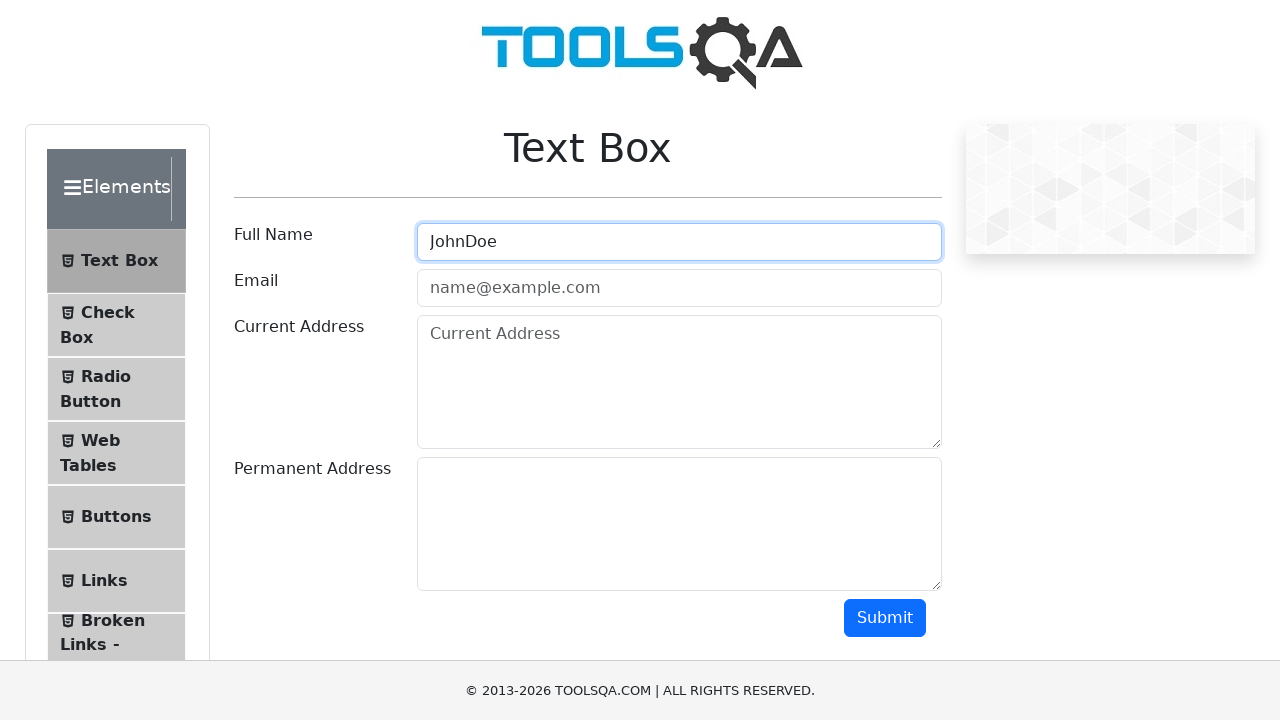

Filled email field with 'johndoe@example.com' on #userEmail
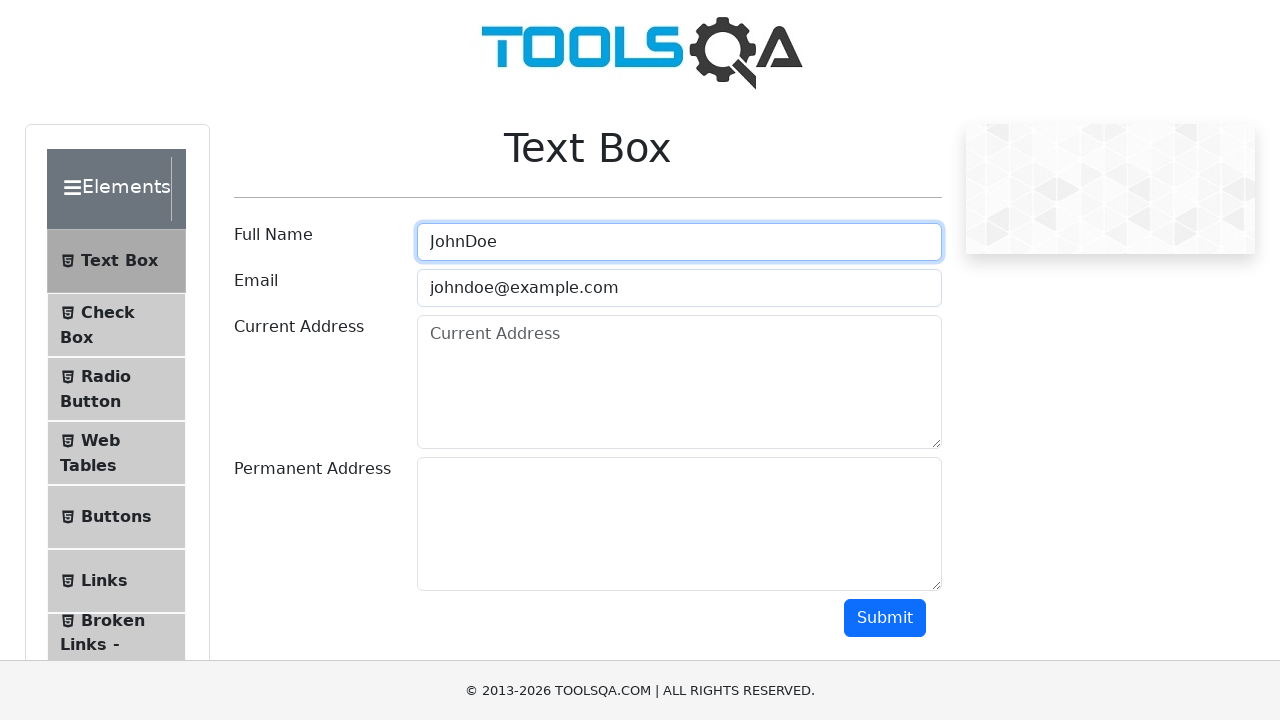

Filled current address field with '123 Main Street, Apartment 4B' on #currentAddress
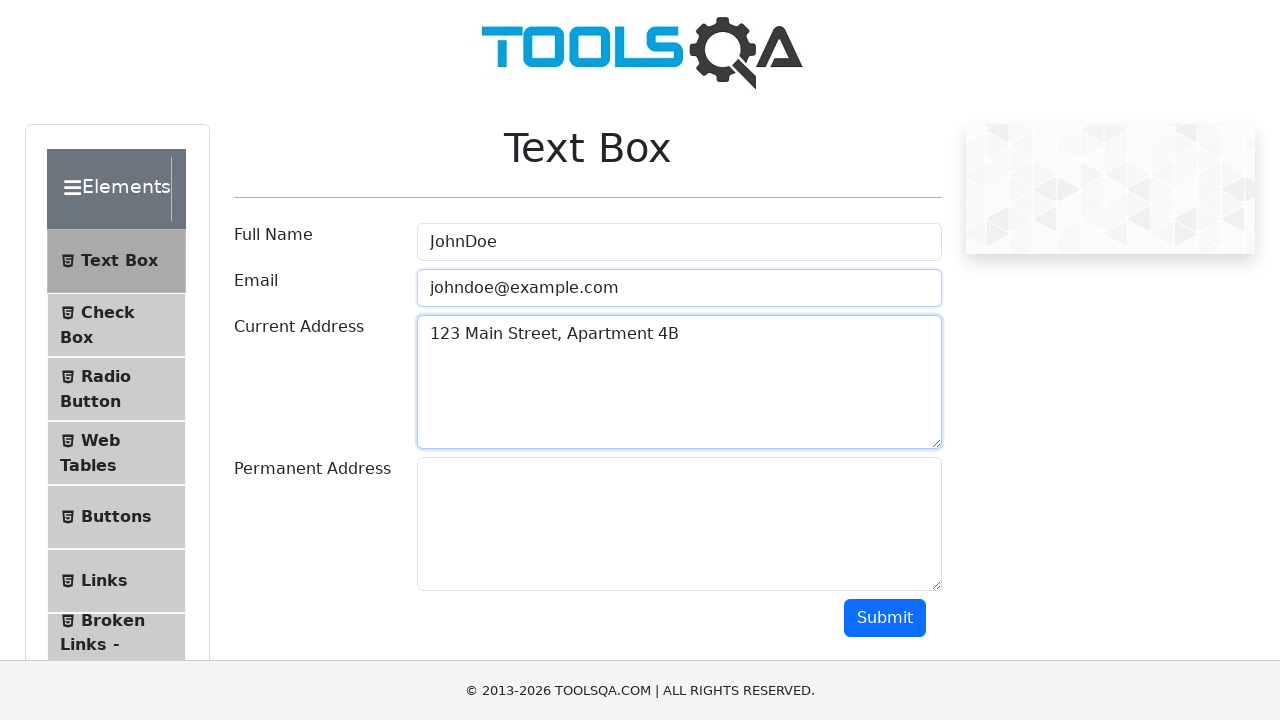

Filled permanent address field with '456 Oak Avenue, Suite 200' on #permanentAddress
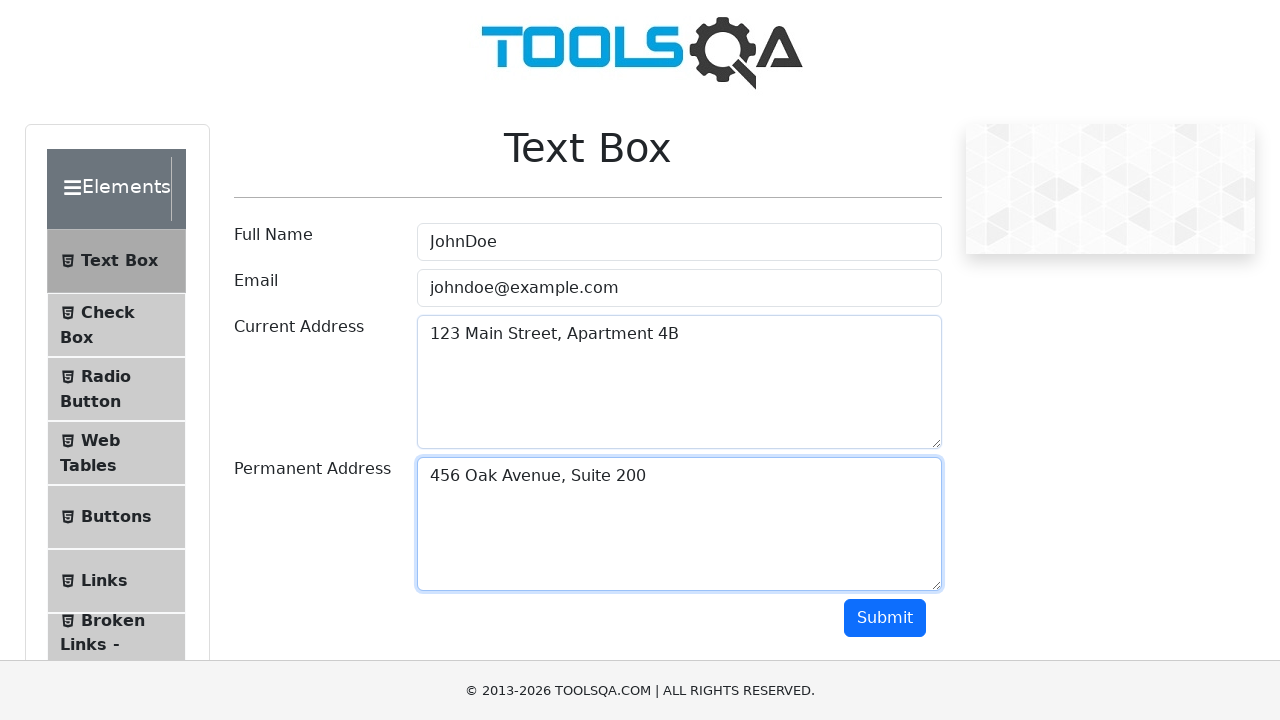

Scrolled down to make submit button visible
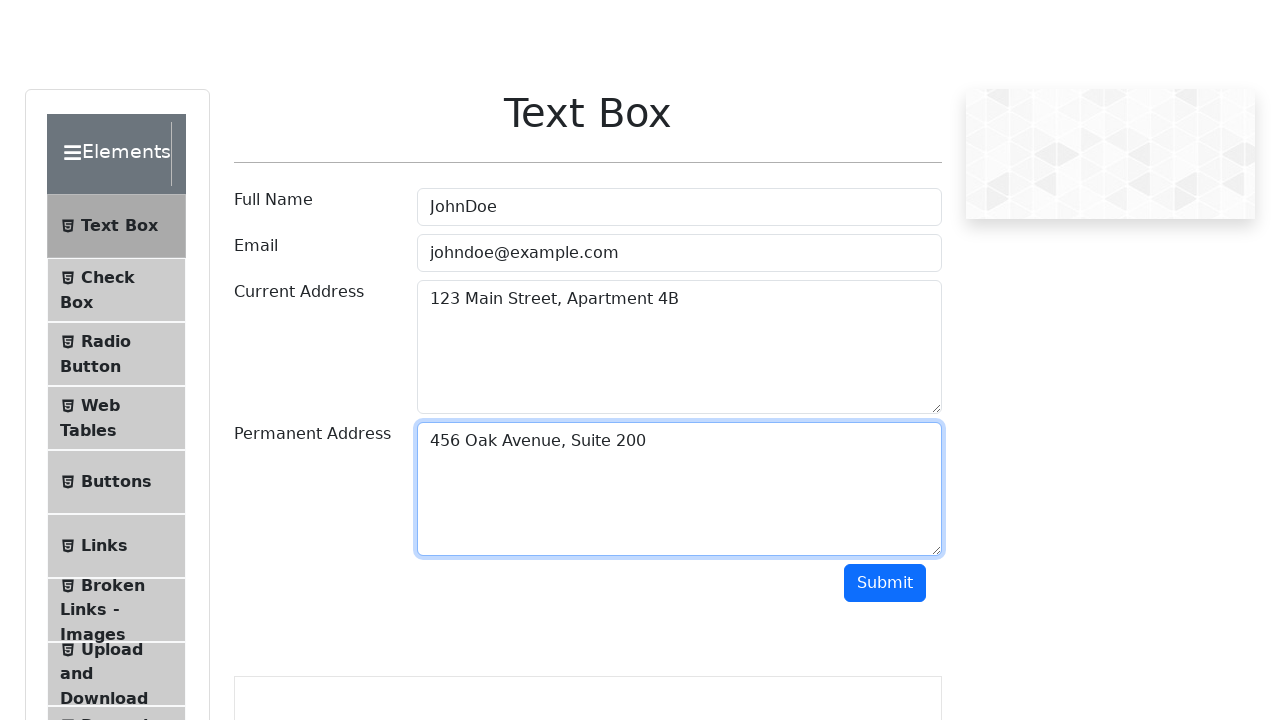

Clicked submit button to submit the form at (885, 118) on #submit
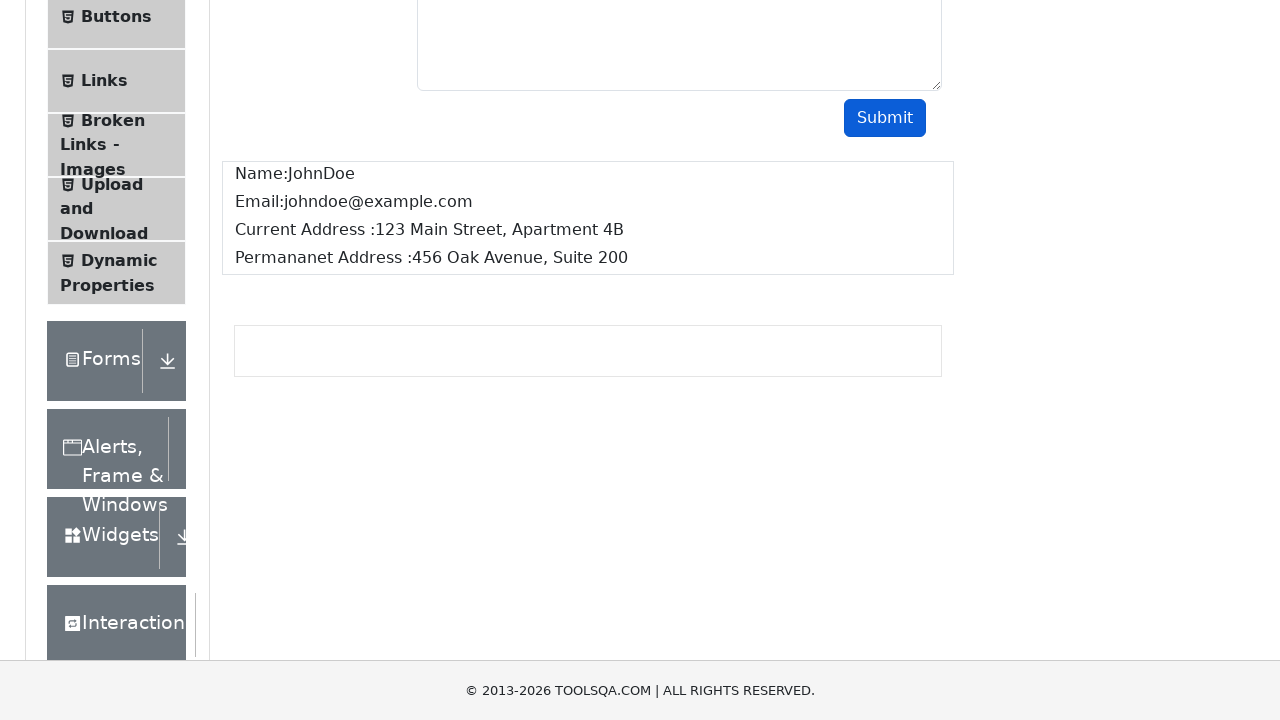

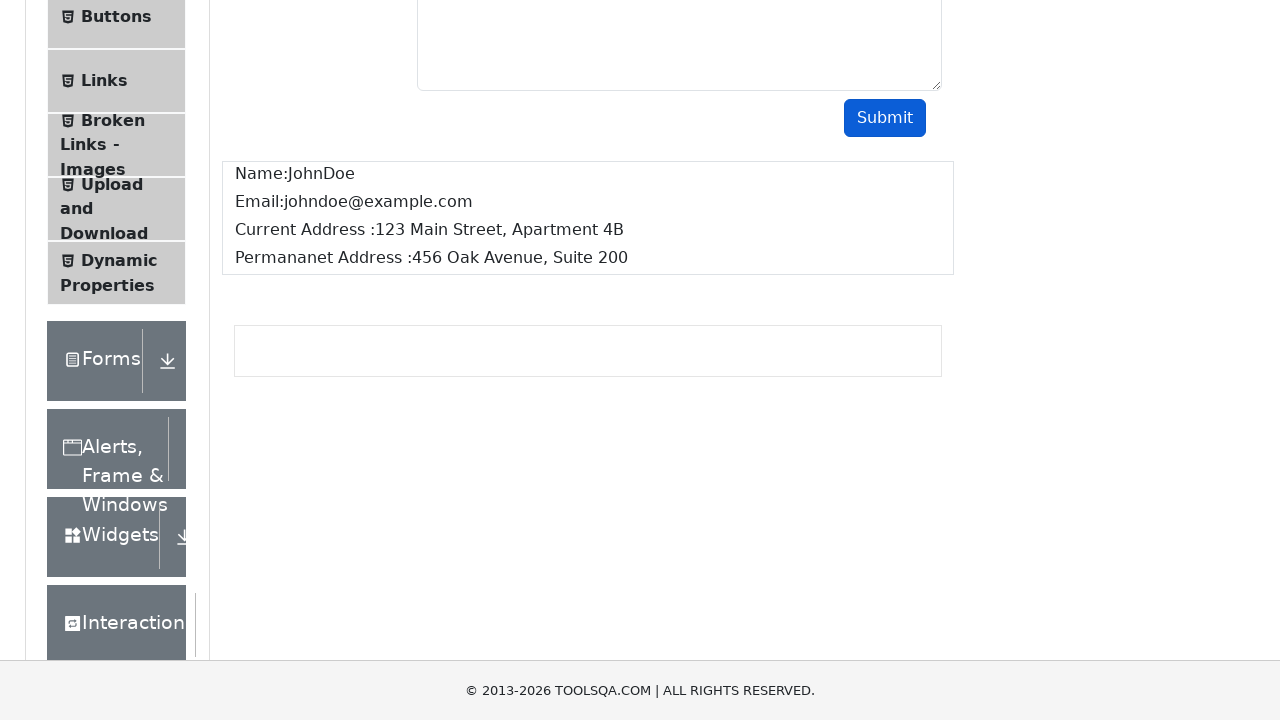